Tests that clicking the Blog link and then the logo returns the home menu to its original wider width

Starting URL: https://yayu.dev/

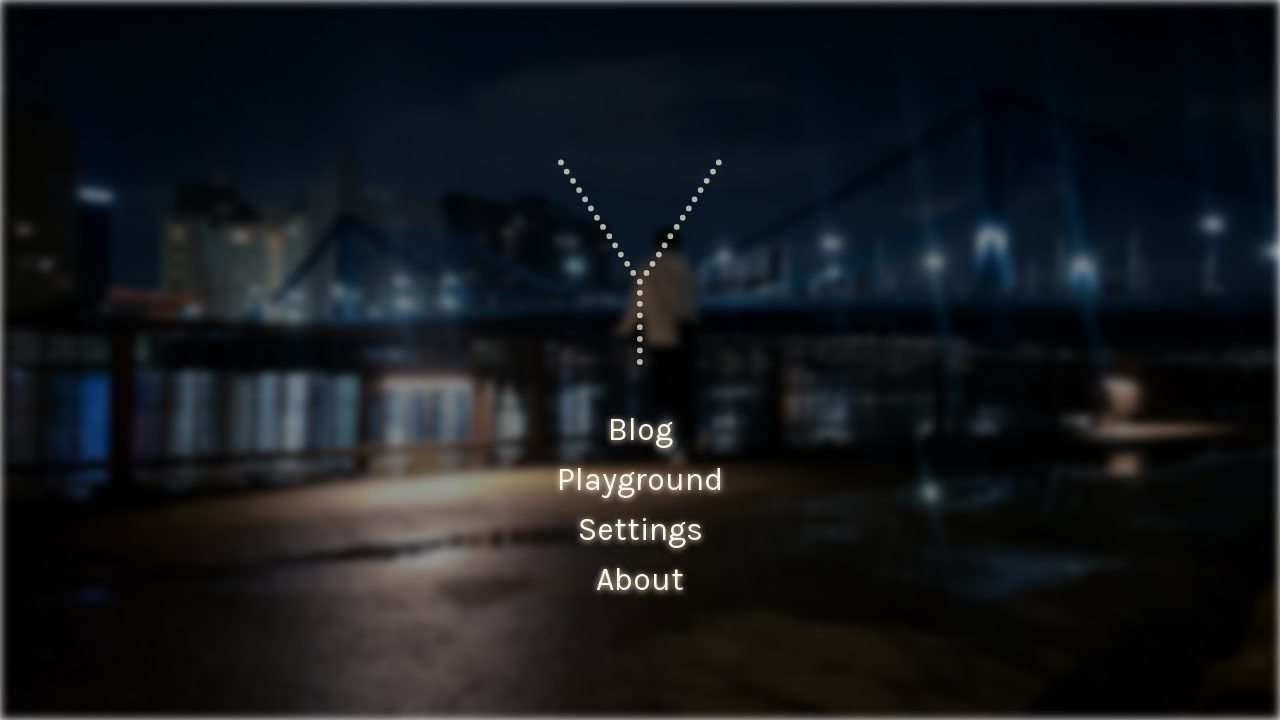

Located home menu container by test ID
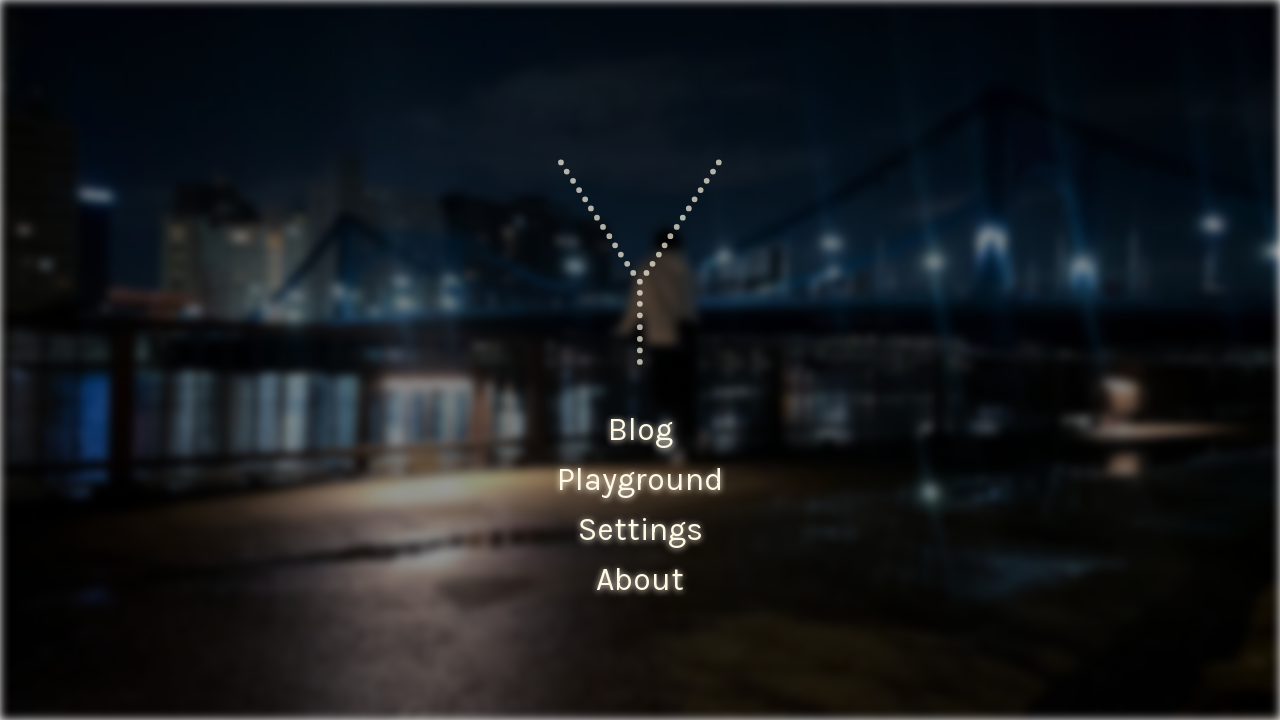

Clicked Blog link in home menu at (640, 430) on internal:testid=[data-testid="home-menu"s] >> internal:text="Blog"i
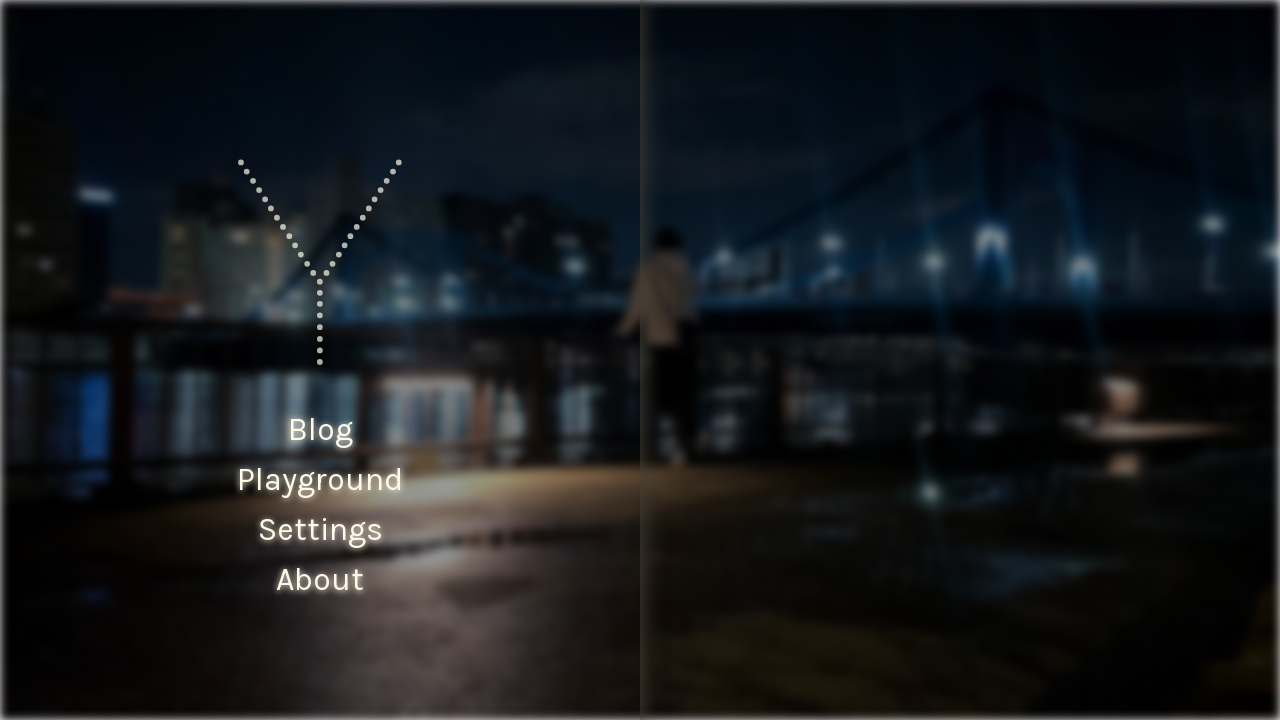

Clicked logo to return to home at (150, 258) on internal:testid=[data-testid="home-menu"s] >> internal:attr=[alt="logo"i]
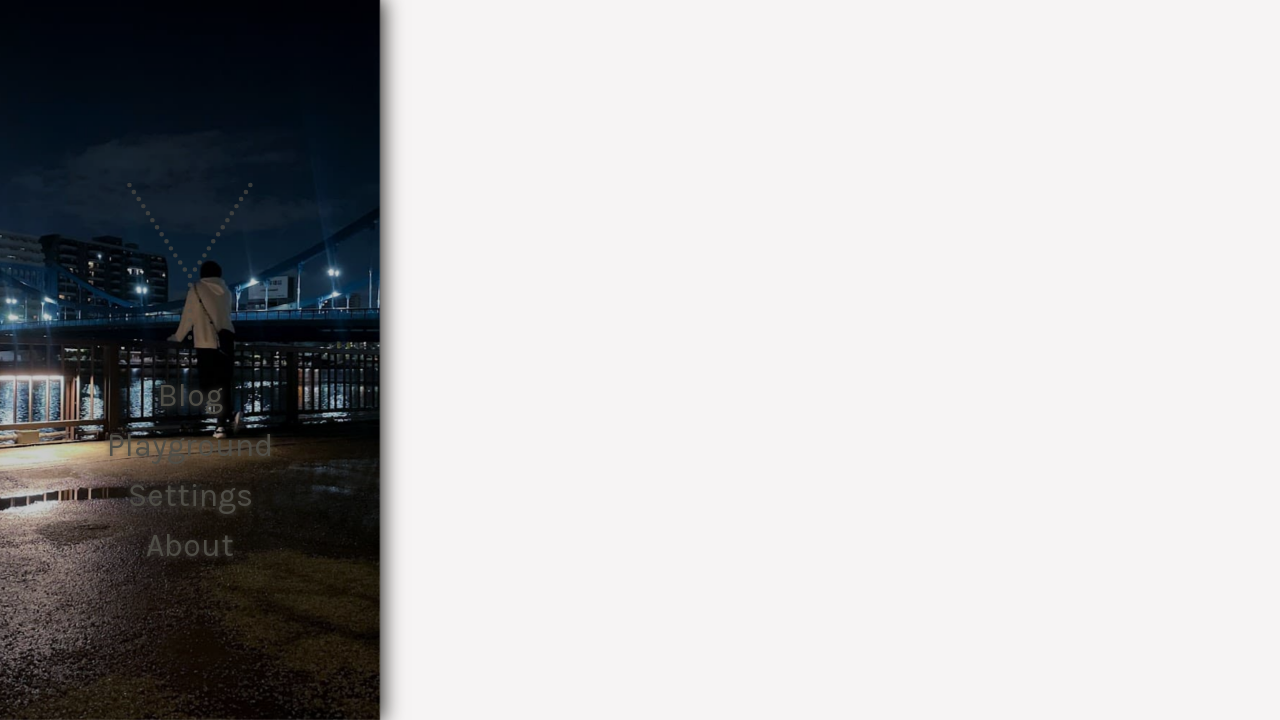

Waited 500ms for menu animation to complete
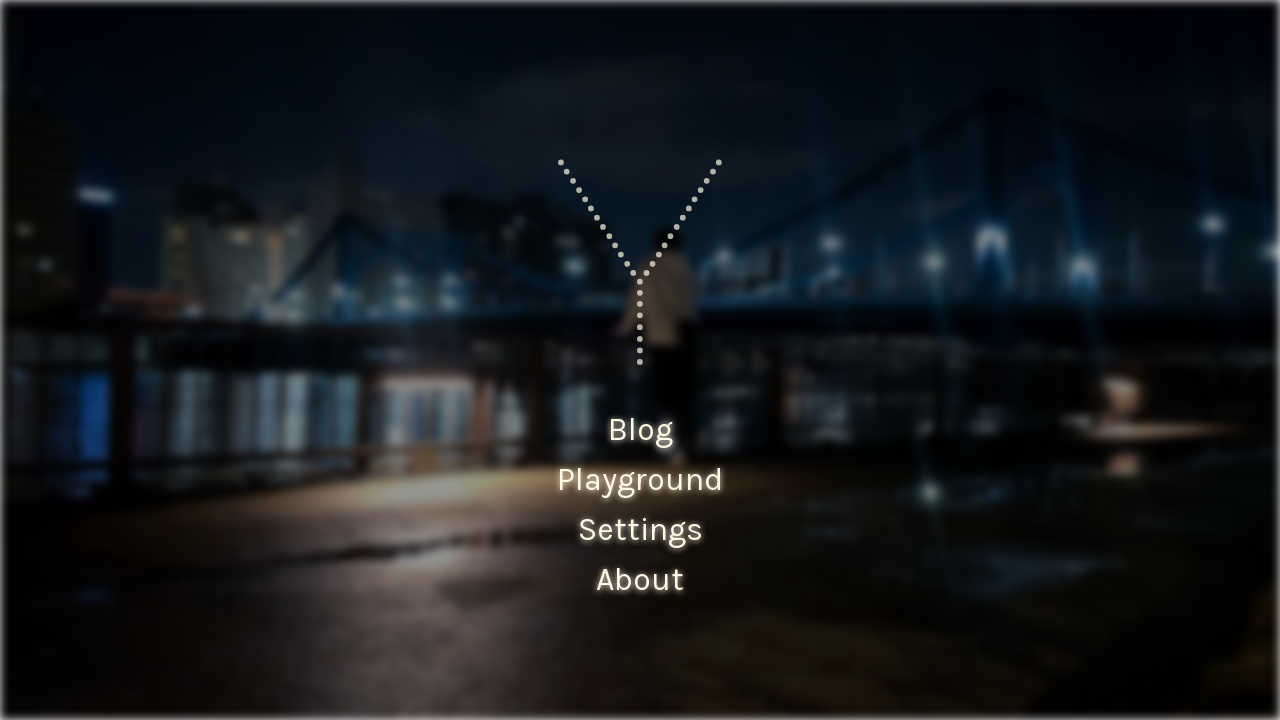

Verified home menu is visible after returning home
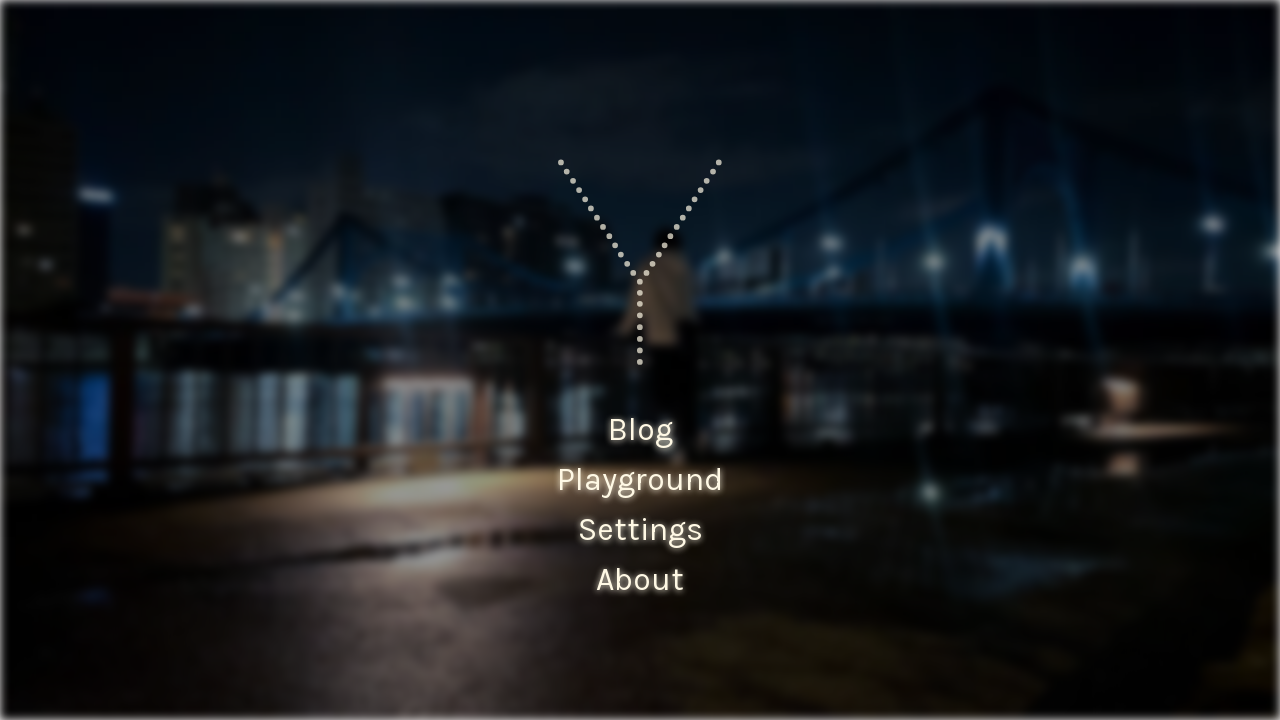

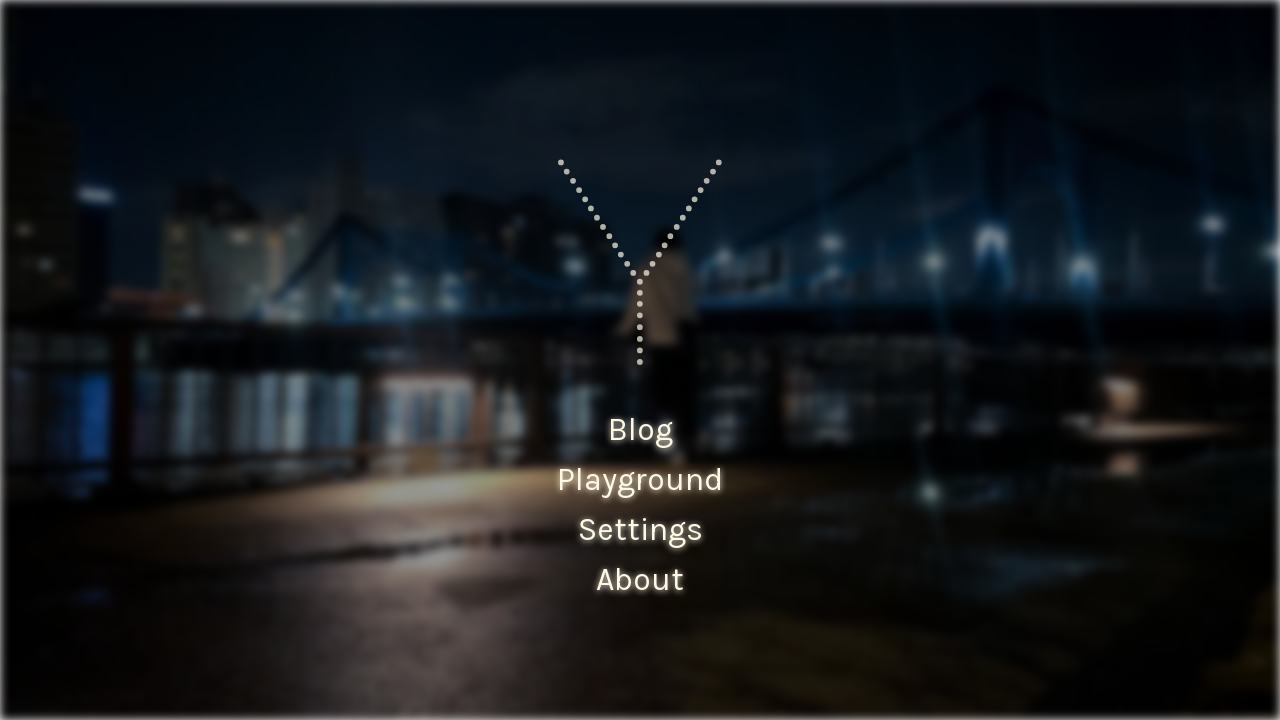